Tests unchecking all checked checkboxes on the page by iterating through checkboxes and clicking any that are selected

Starting URL: http://the-internet.herokuapp.com/checkboxes

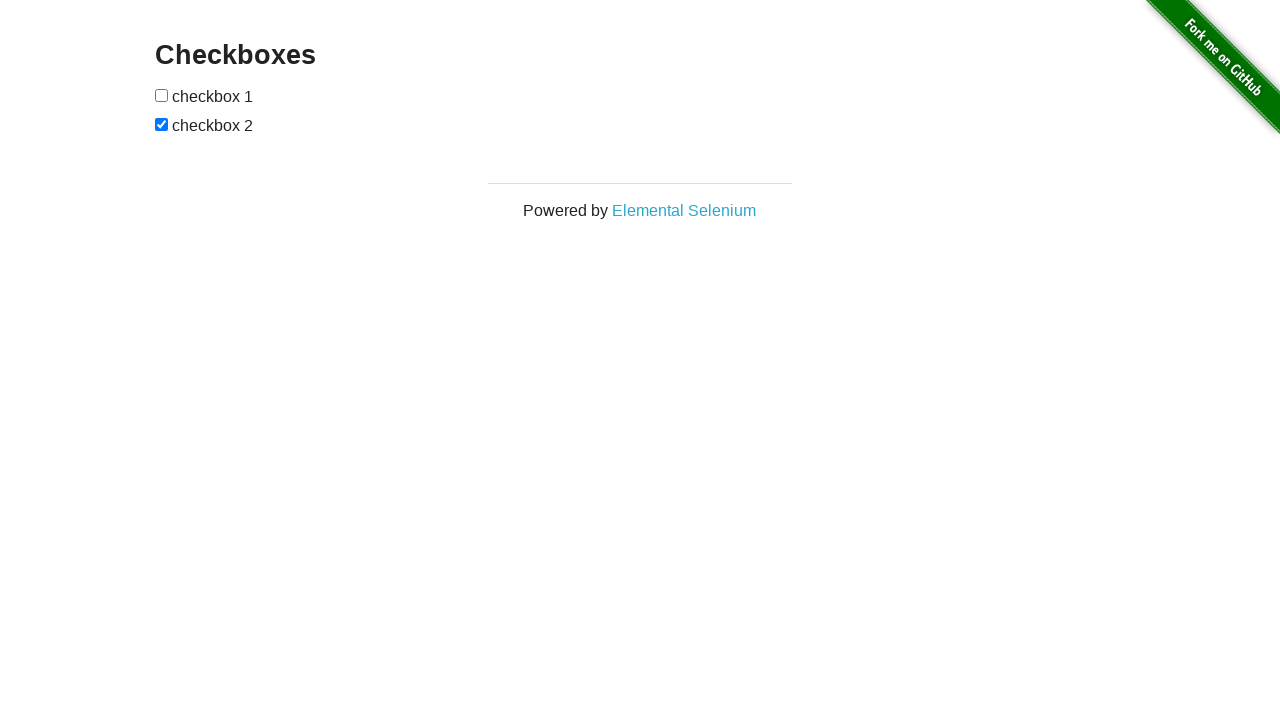

Located all checkboxes on the page
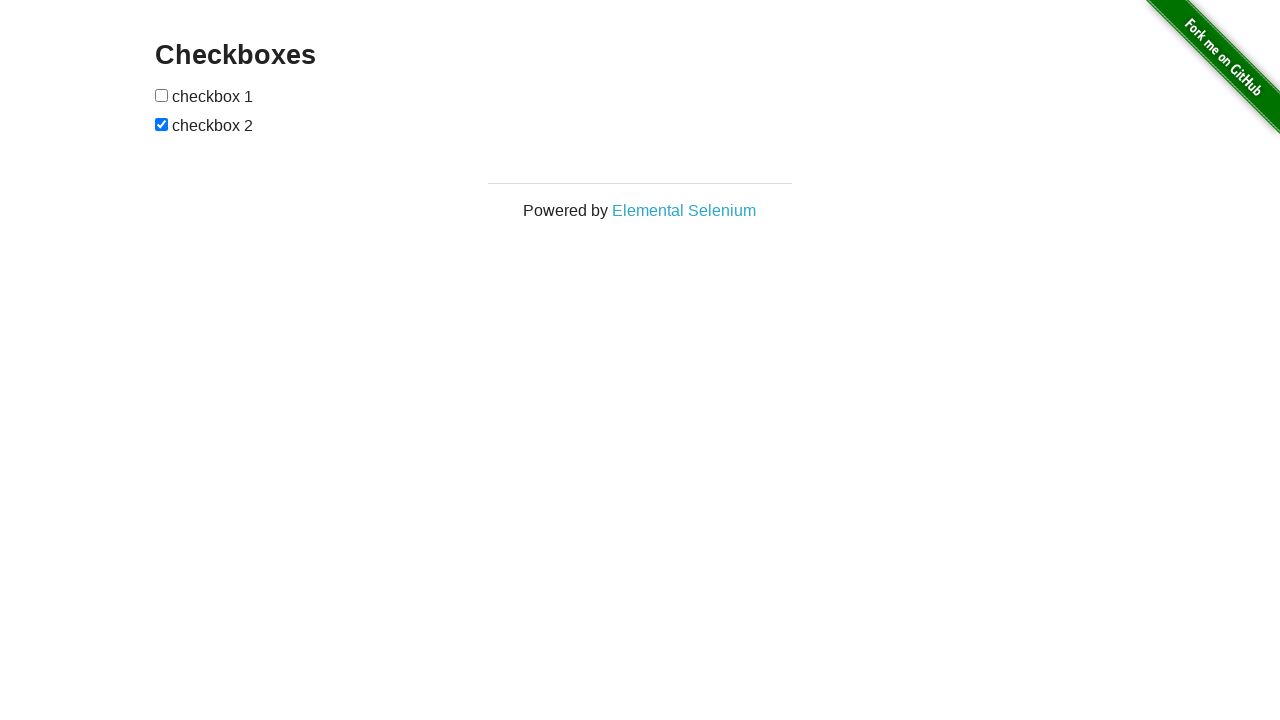

Found 2 checkboxes on the page
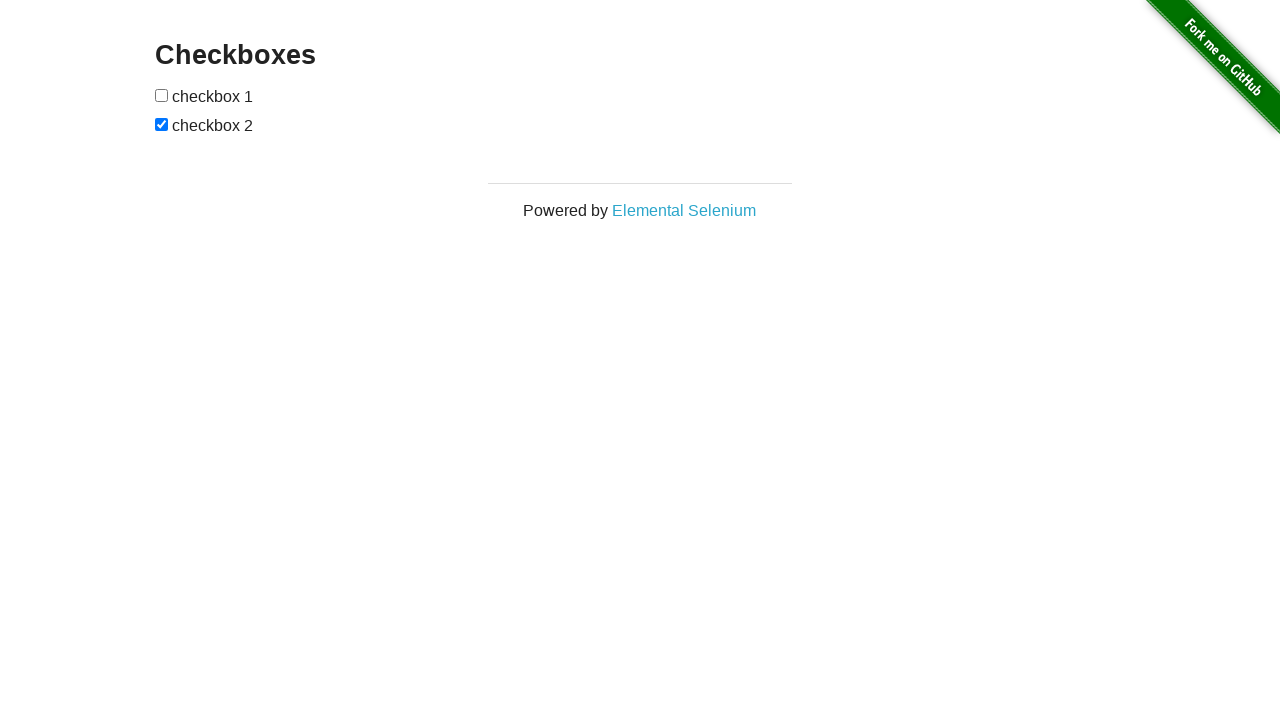

Retrieved checkbox 1 of 2
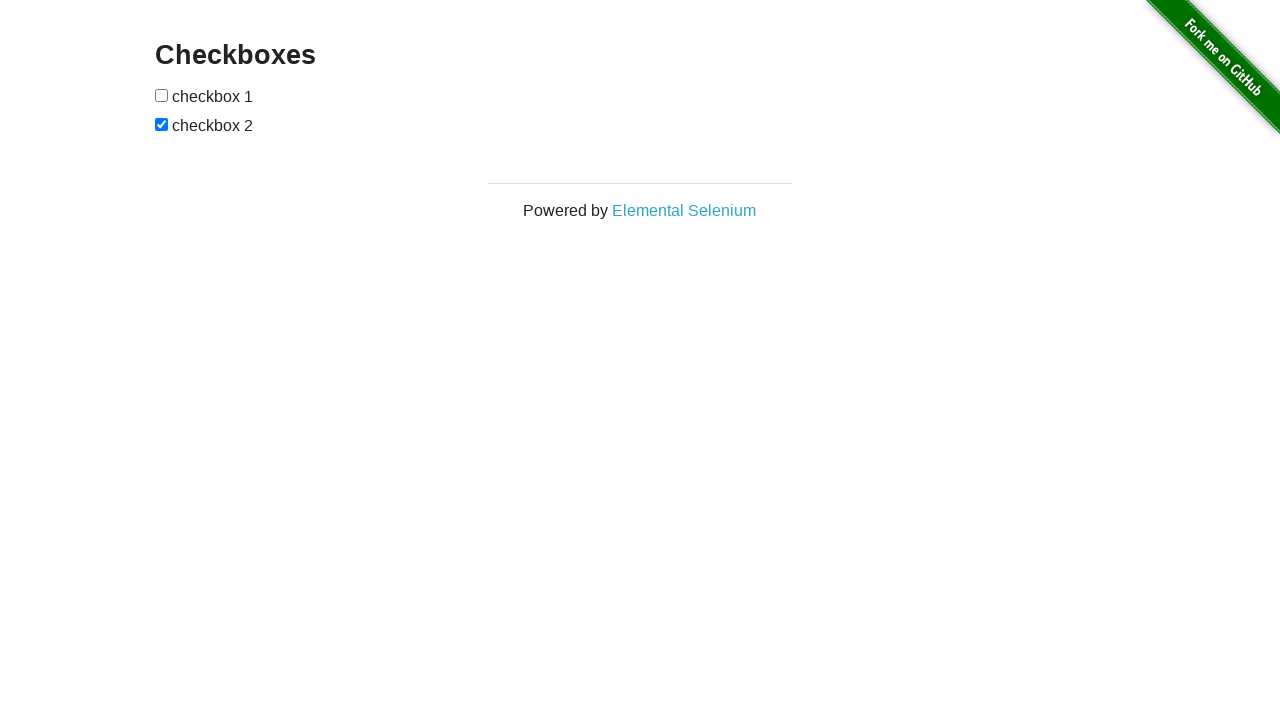

Checkbox 1 is already unchecked
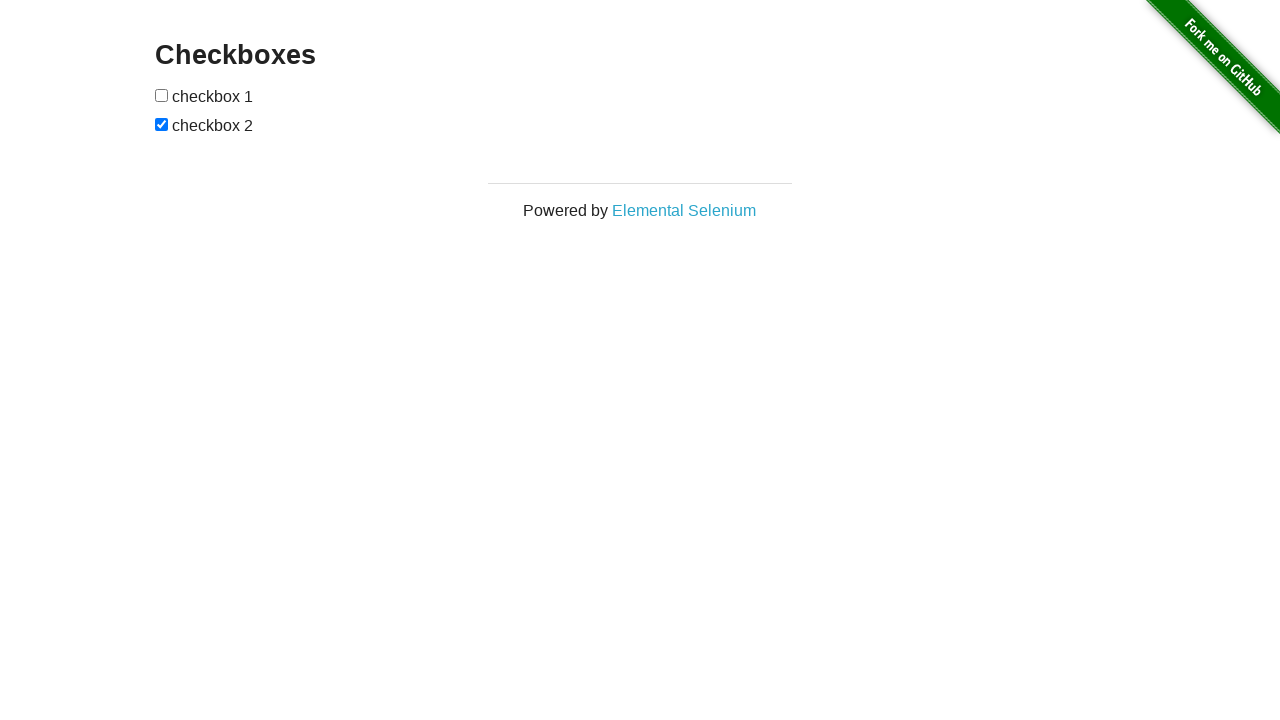

Retrieved checkbox 2 of 2
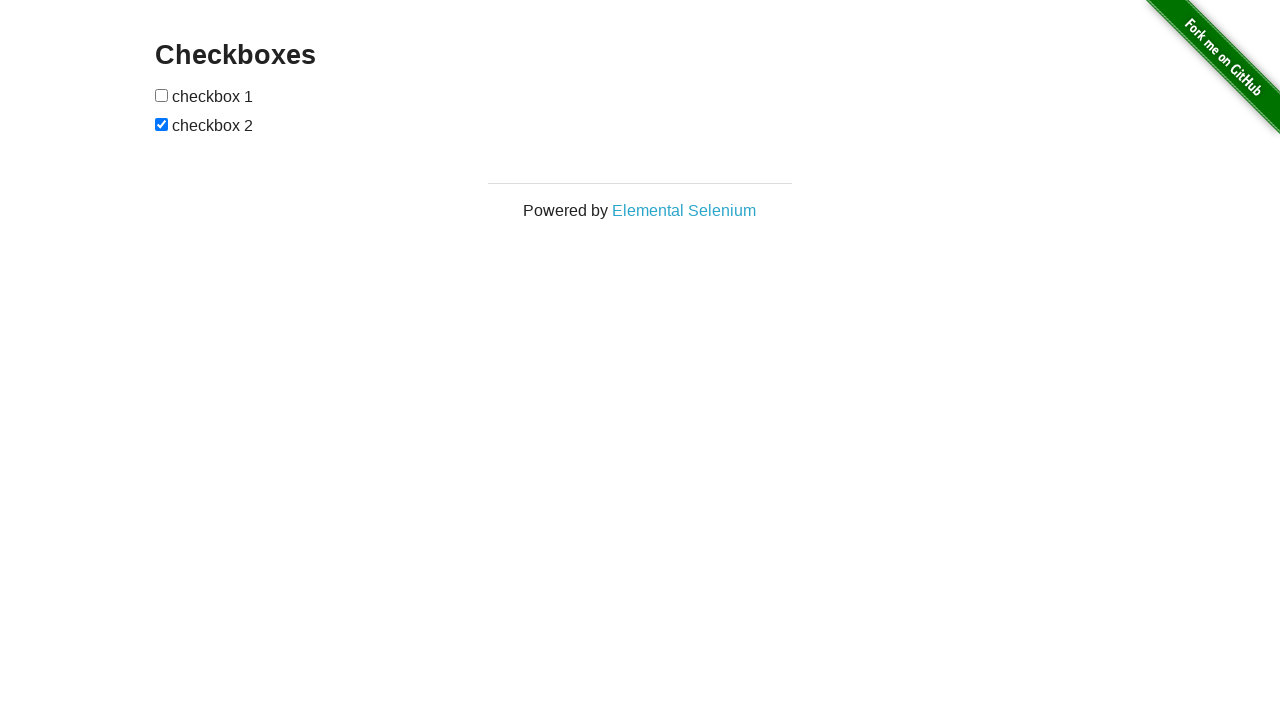

Checked checkbox 2 is currently selected
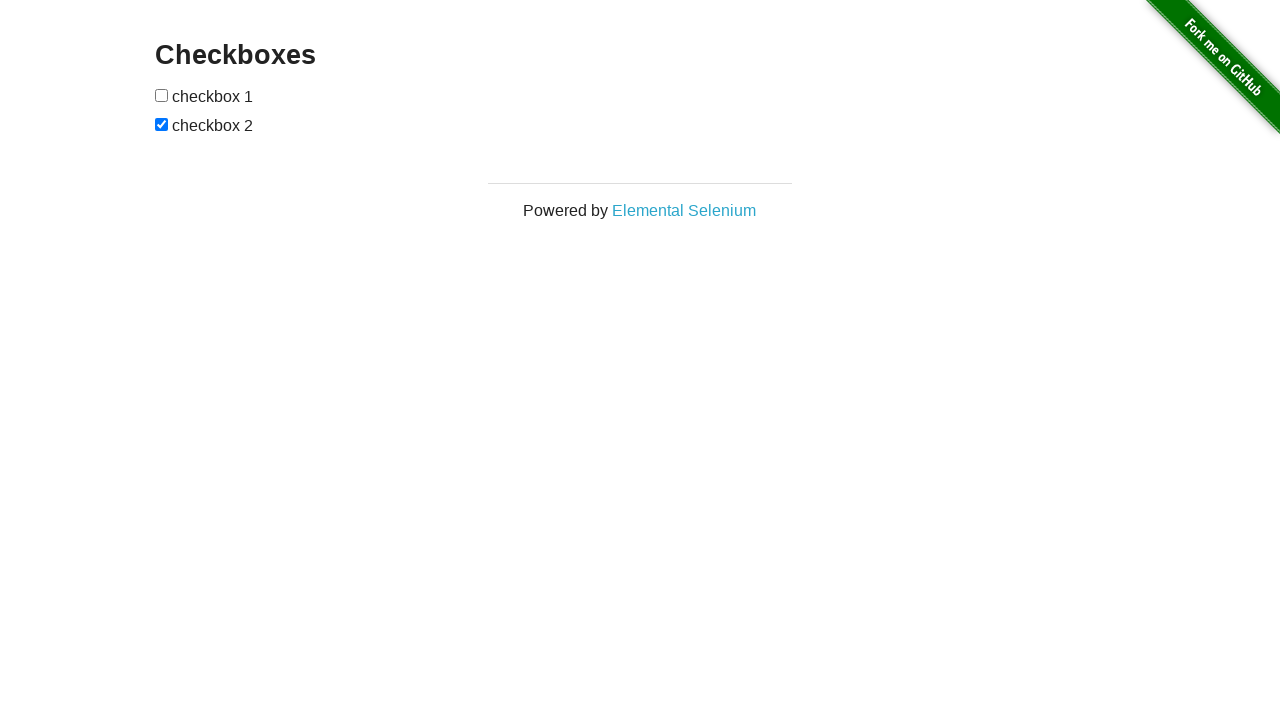

Unchecked checkbox 2 at (162, 124) on #checkboxes input[type='checkbox'] >> nth=1
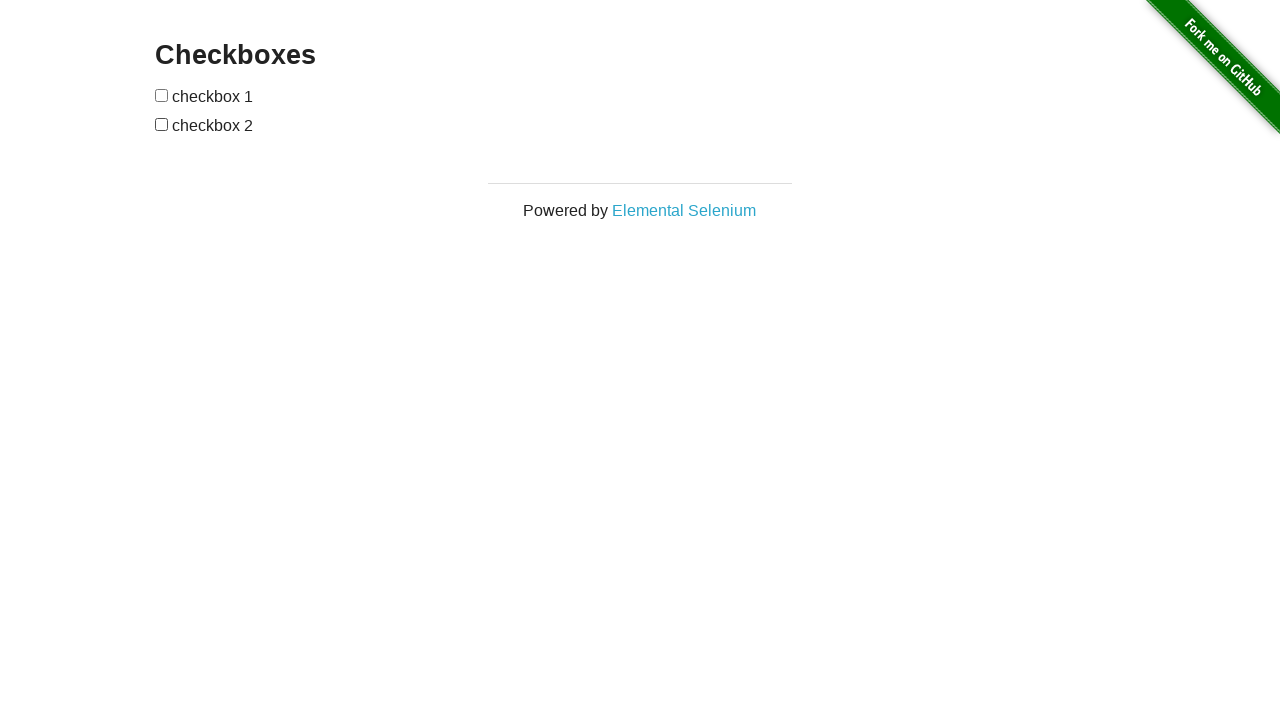

Verified checkboxes are still present on the page
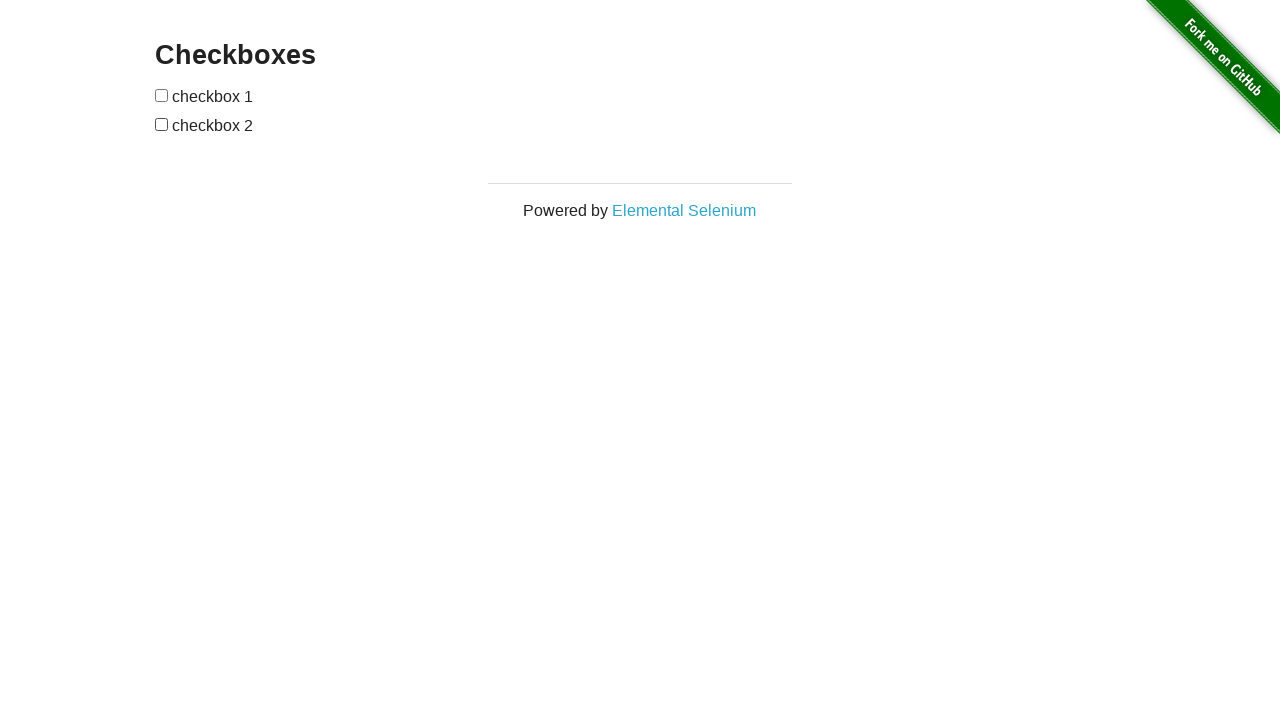

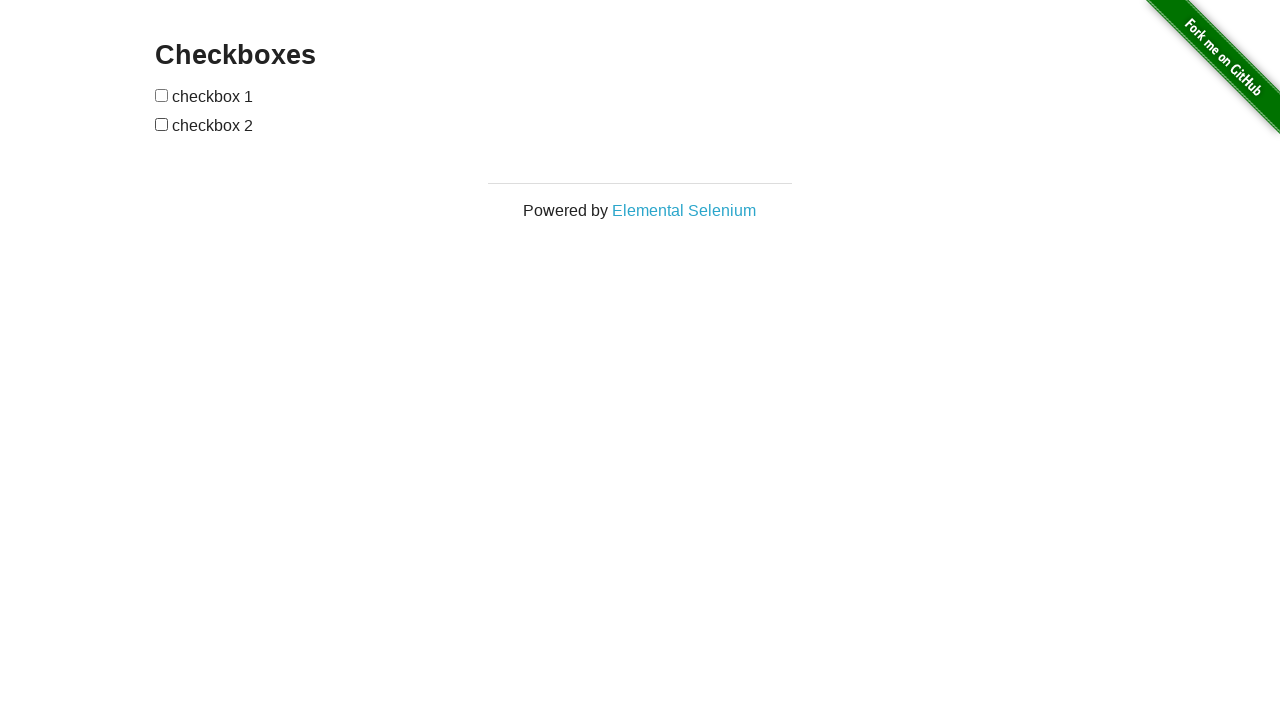